Tests that the "Clear completed" button displays the correct text after completing an item.

Starting URL: https://demo.playwright.dev/todomvc

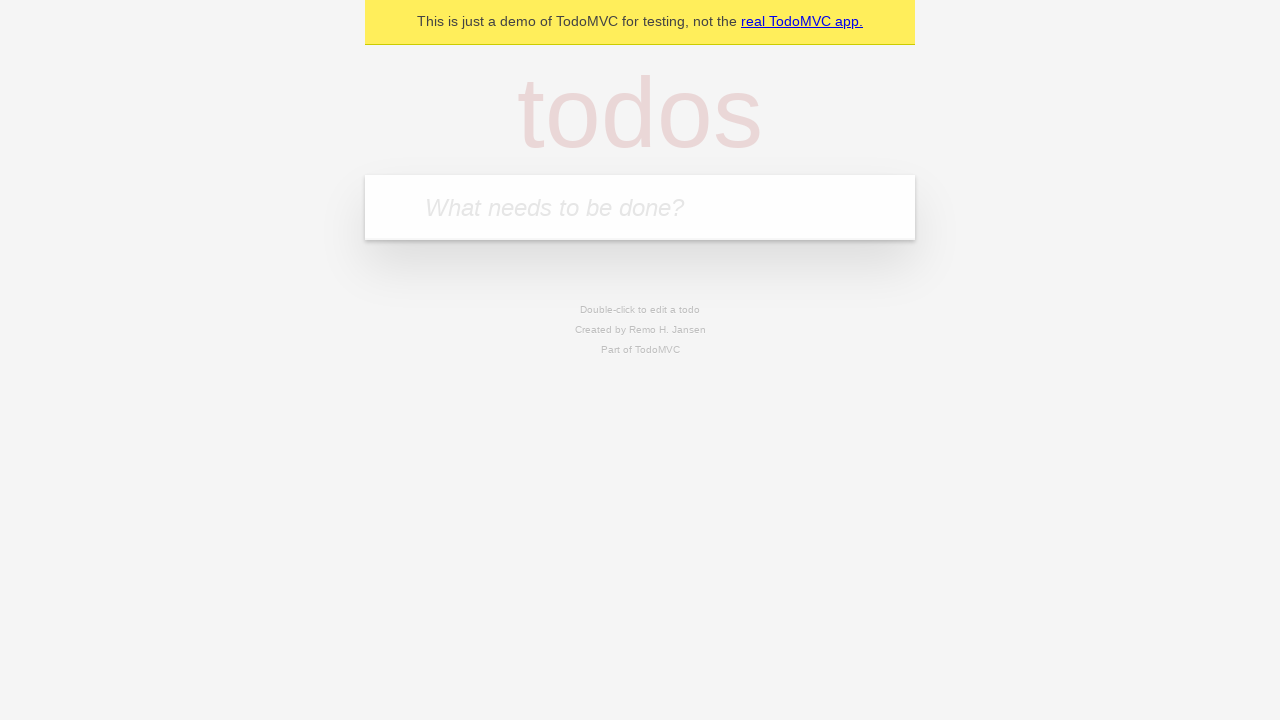

Filled todo input with 'buy some cheese' on internal:attr=[placeholder="What needs to be done?"i]
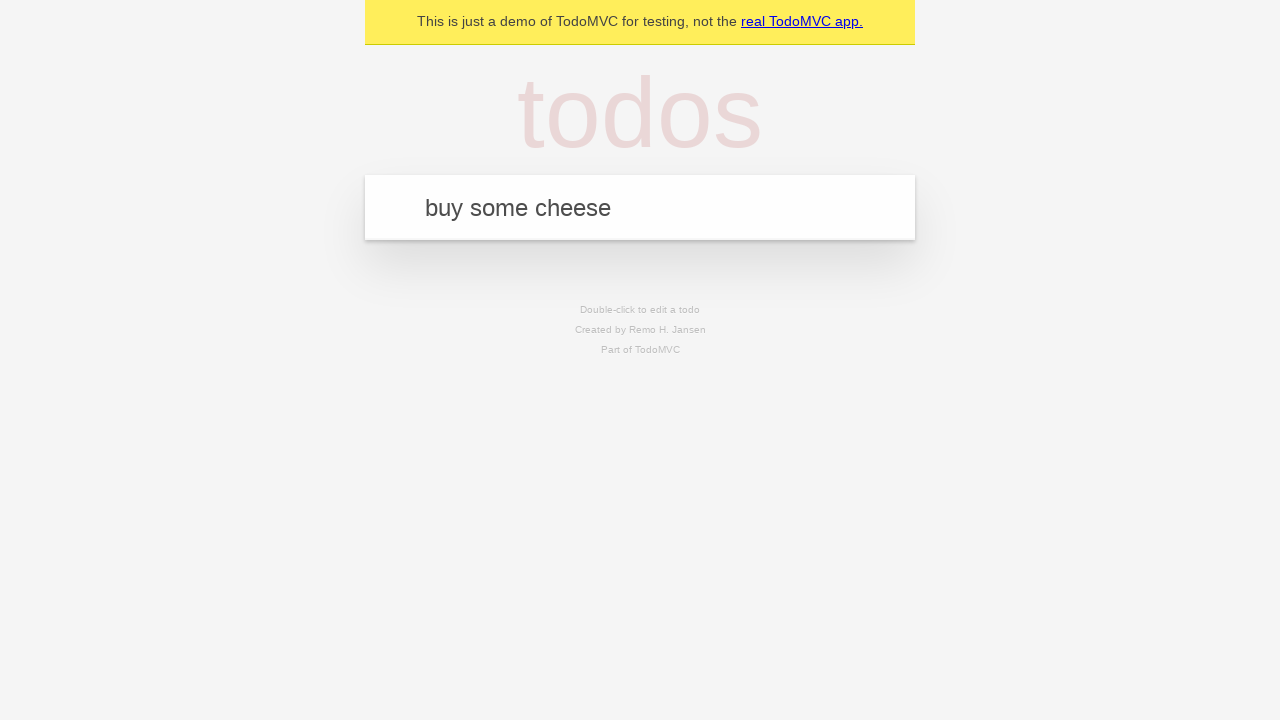

Pressed Enter to add todo 'buy some cheese' on internal:attr=[placeholder="What needs to be done?"i]
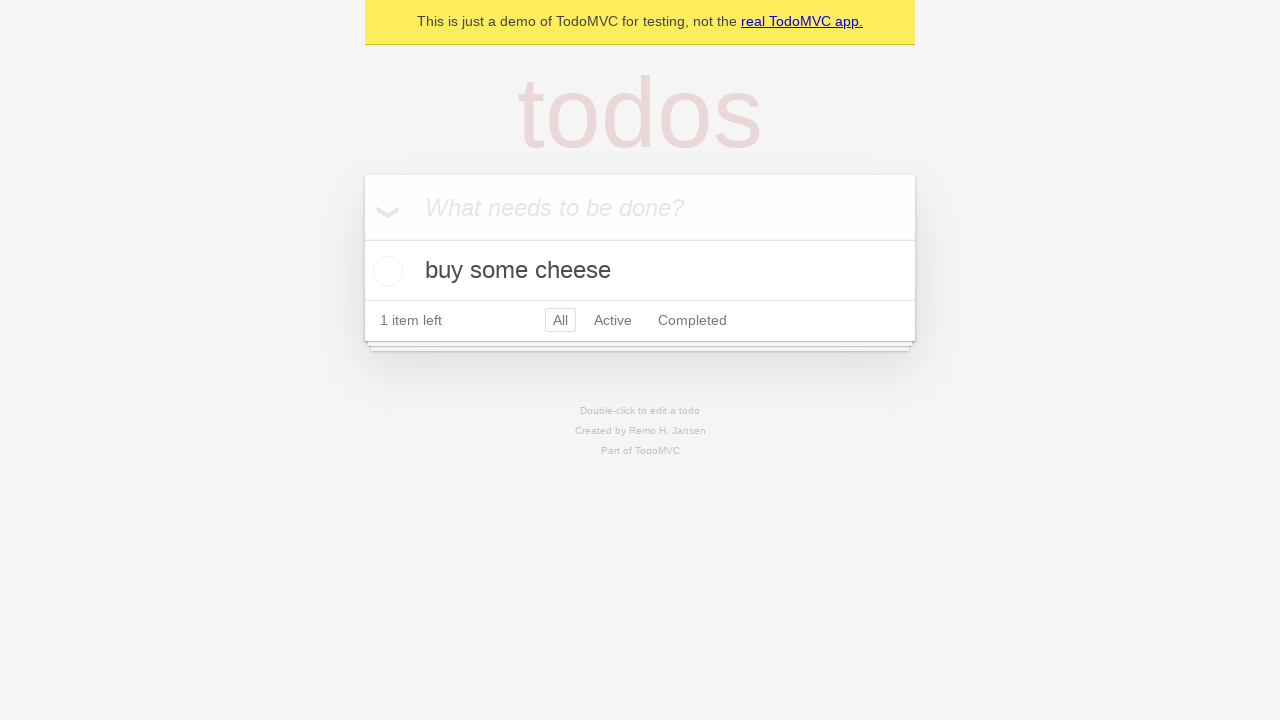

Filled todo input with 'feed the cat' on internal:attr=[placeholder="What needs to be done?"i]
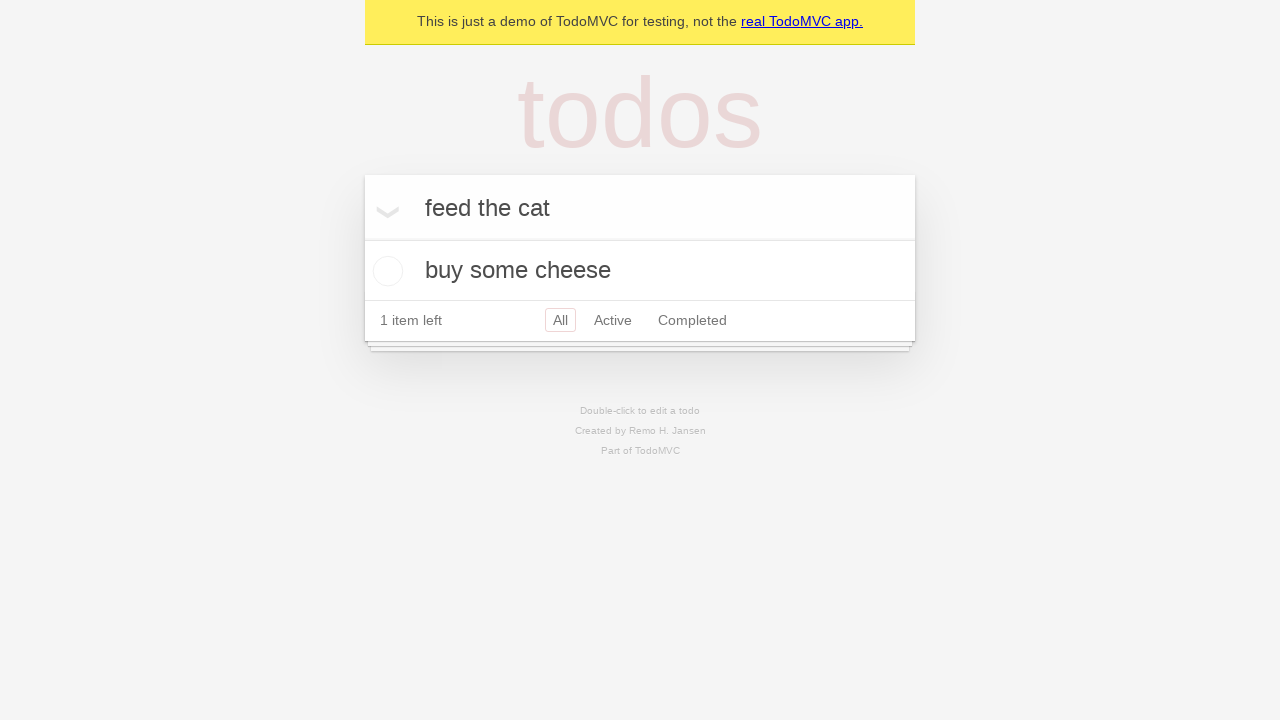

Pressed Enter to add todo 'feed the cat' on internal:attr=[placeholder="What needs to be done?"i]
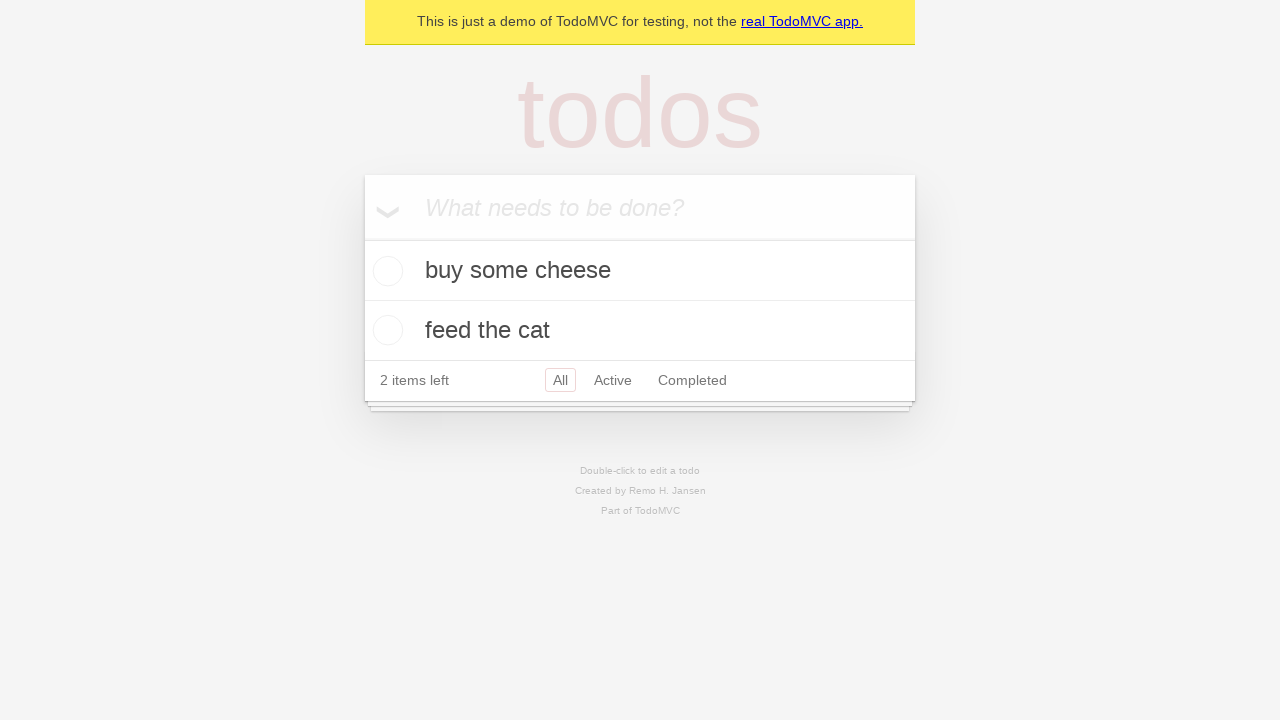

Filled todo input with 'book a doctors appointment' on internal:attr=[placeholder="What needs to be done?"i]
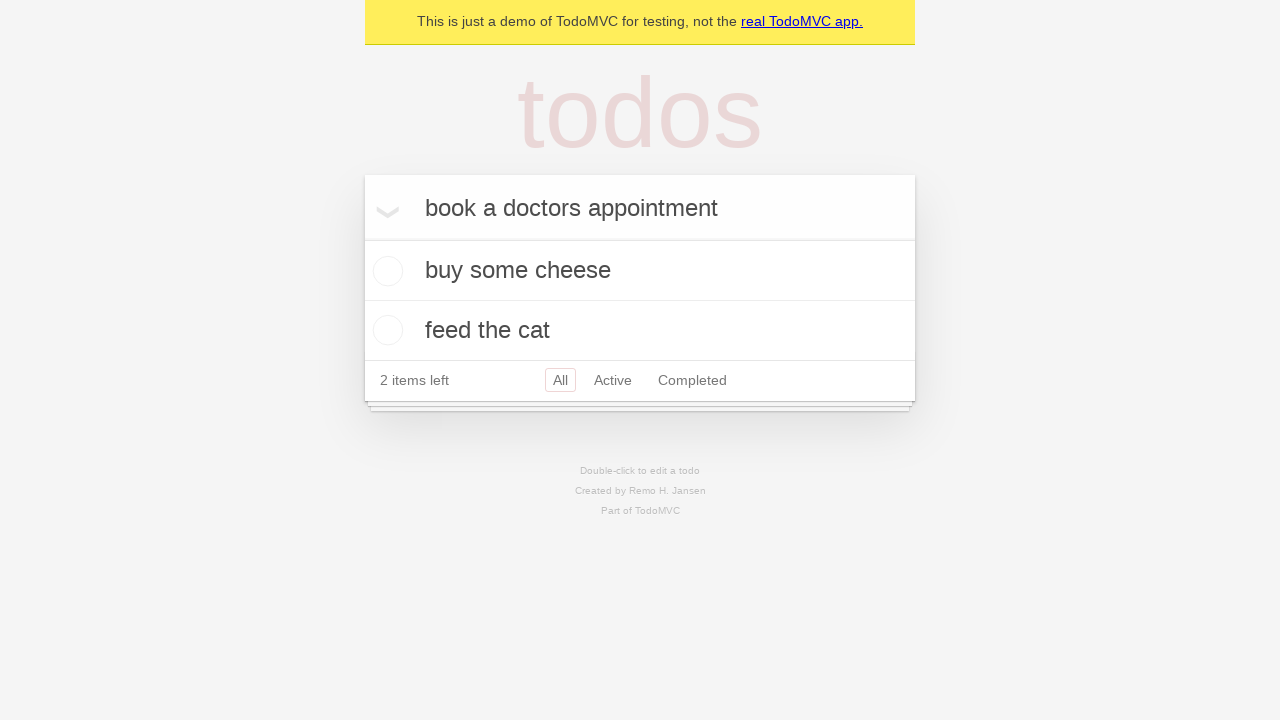

Pressed Enter to add todo 'book a doctors appointment' on internal:attr=[placeholder="What needs to be done?"i]
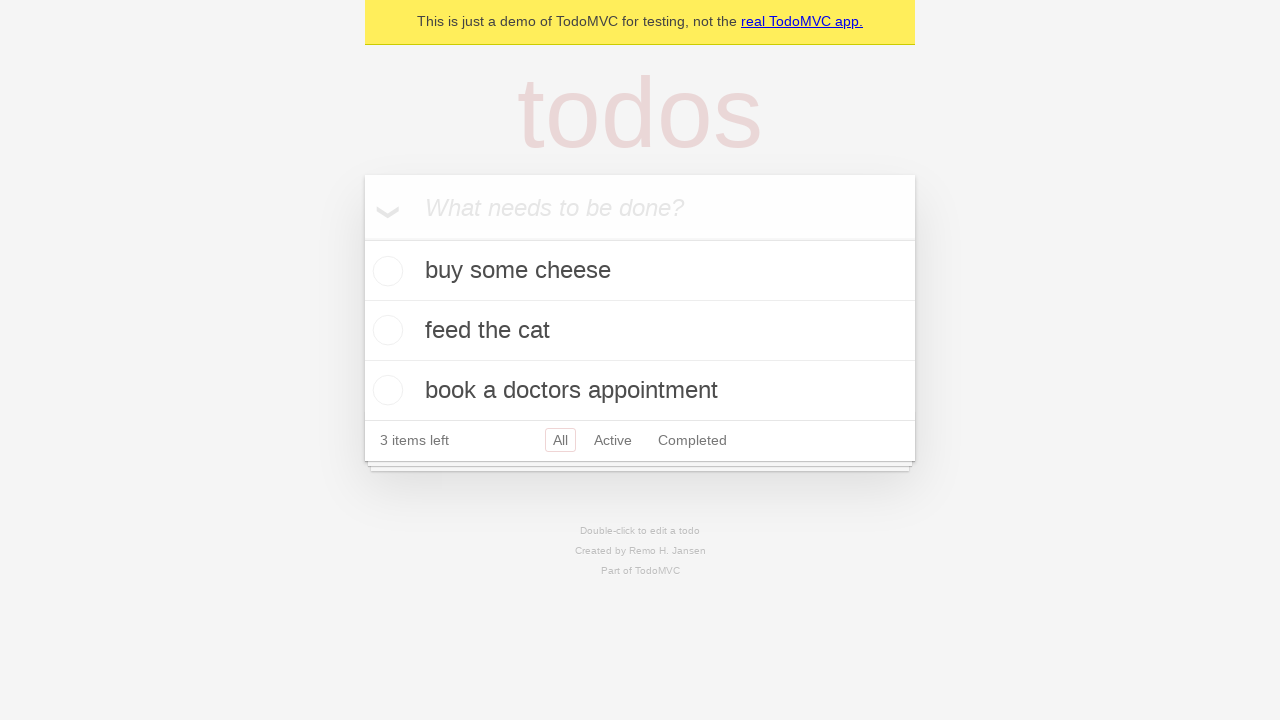

Checked the first todo item as completed at (385, 271) on .todo-list li .toggle >> nth=0
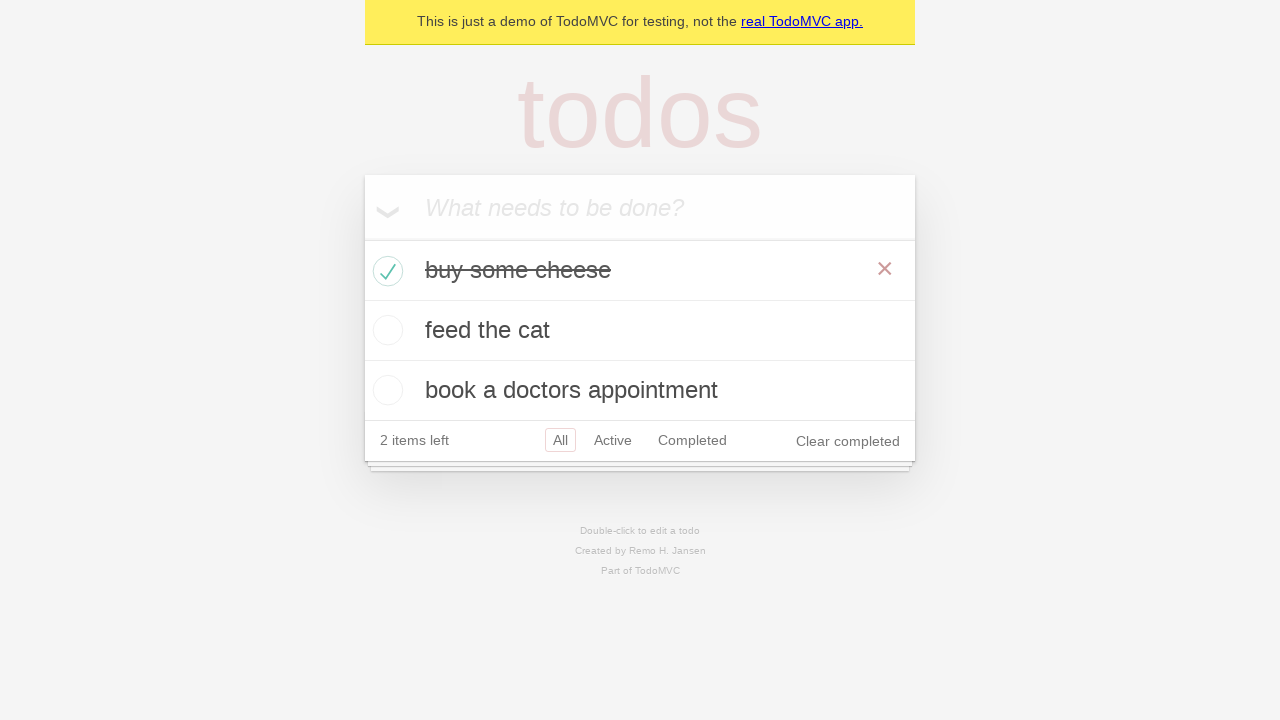

Verified 'Clear completed' button is visible after completing an item
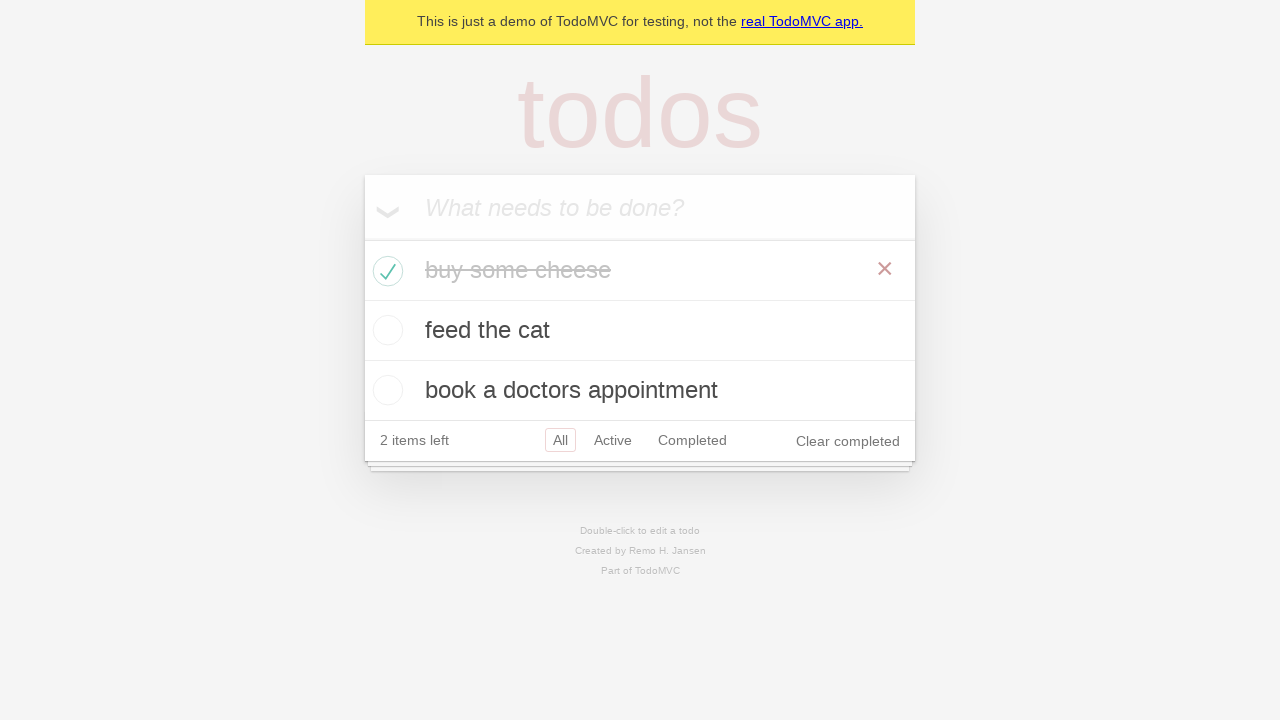

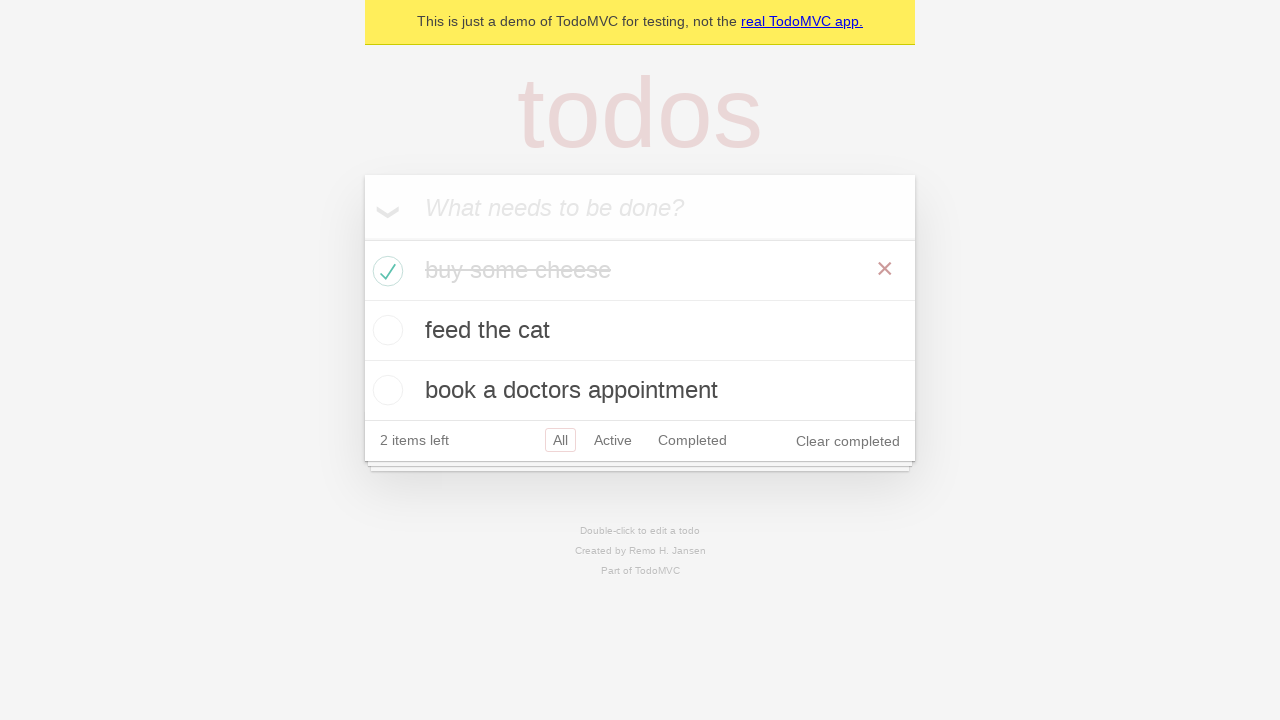